Tests window handling by clicking a link that opens a new window, switching to the child window, verifying its content, then switching back to the parent window to verify its heading

Starting URL: https://the-internet.herokuapp.com/windows

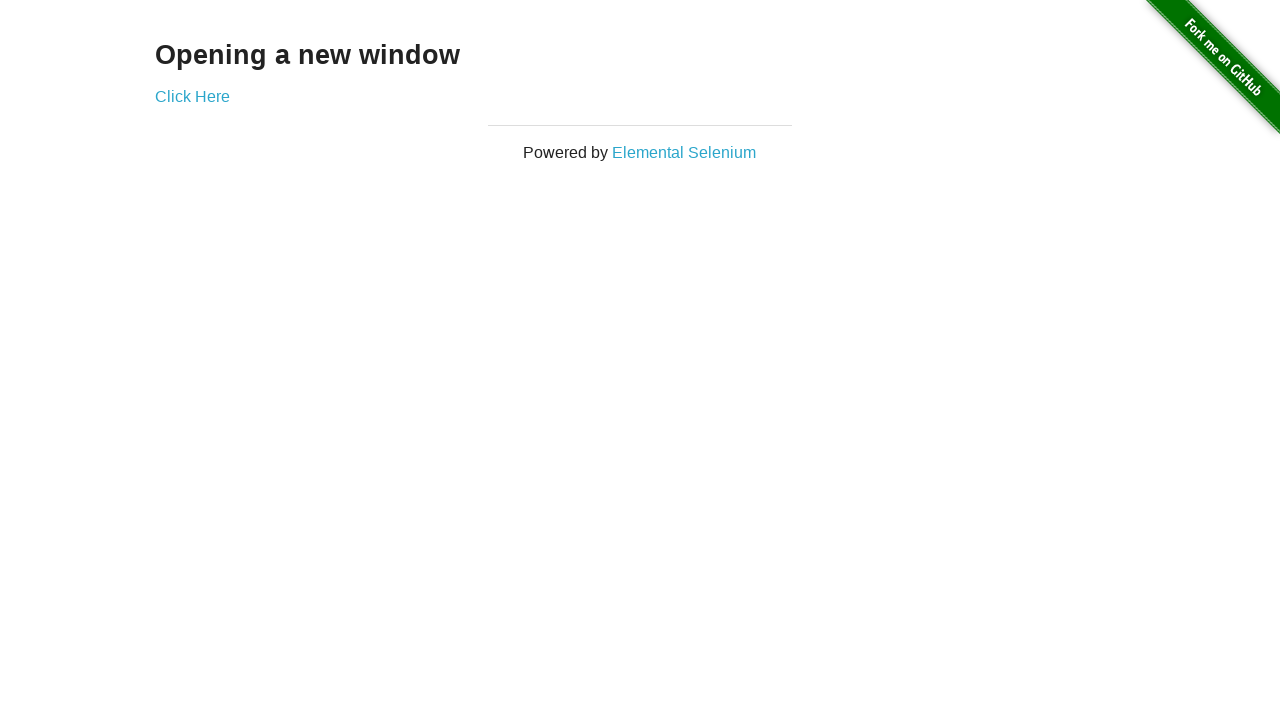

Navigated to window handling test page
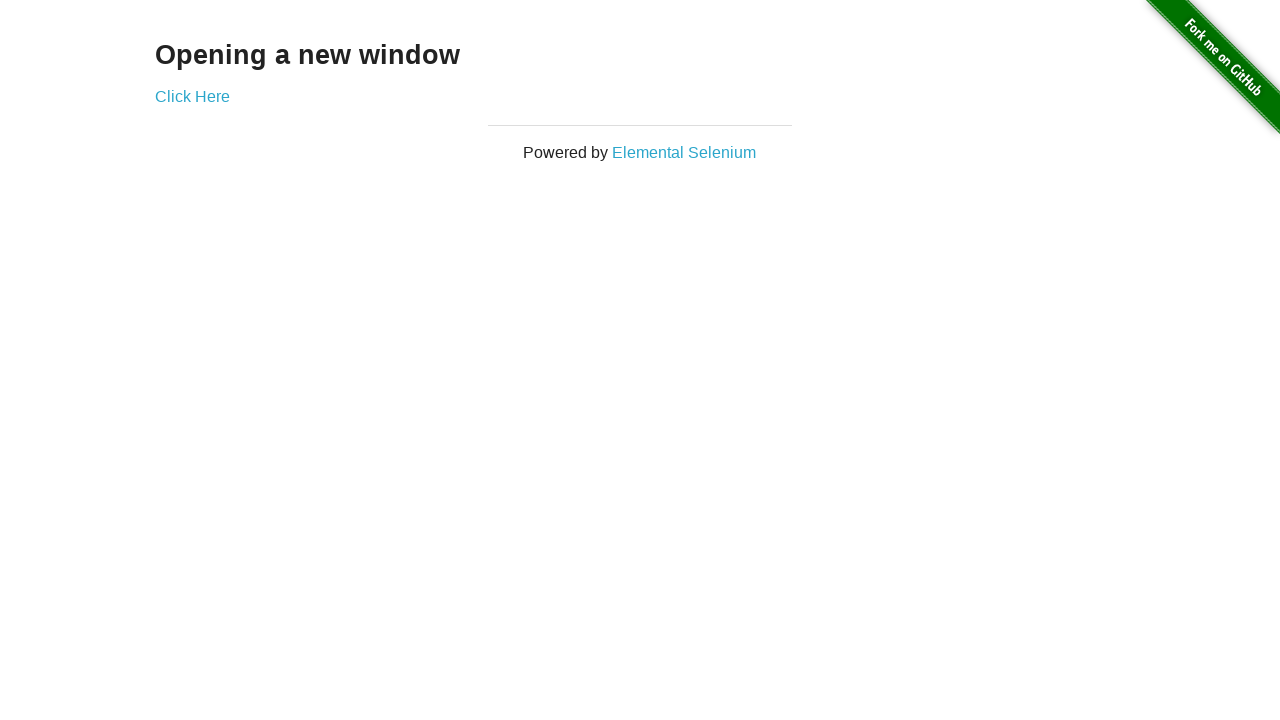

Clicked link to open new window at (192, 96) on text=Click Here
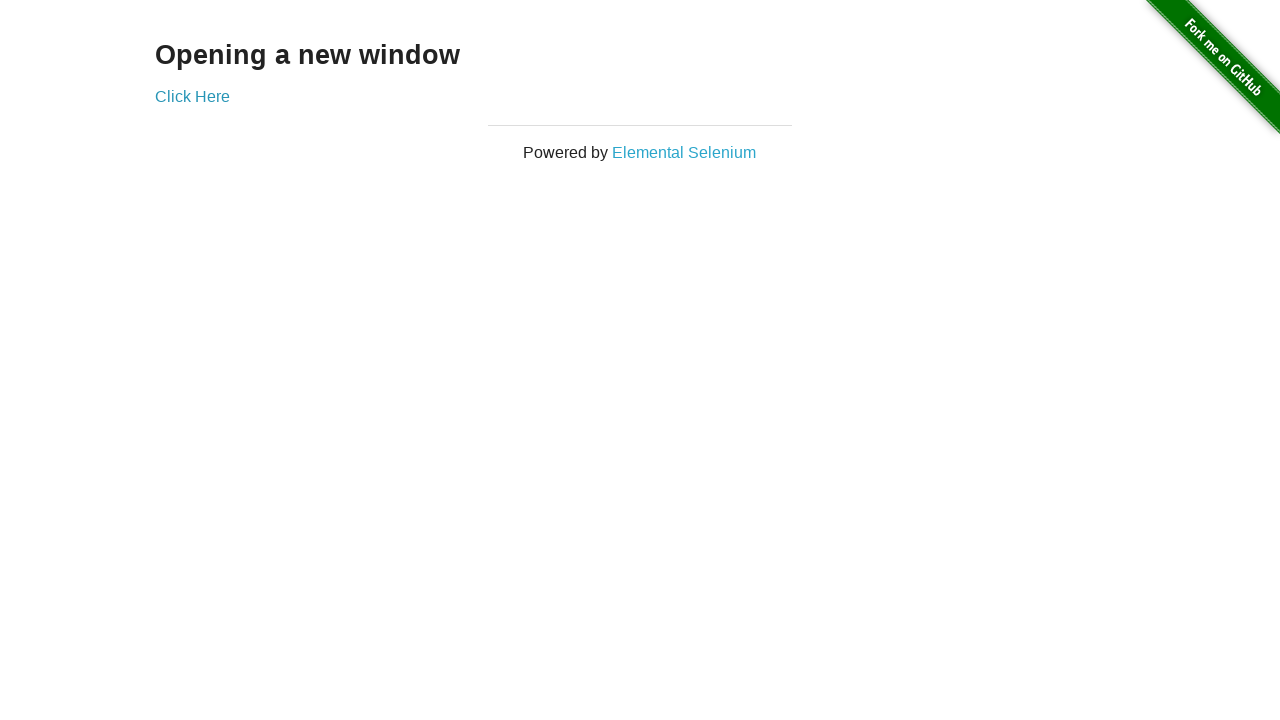

New window opened and captured
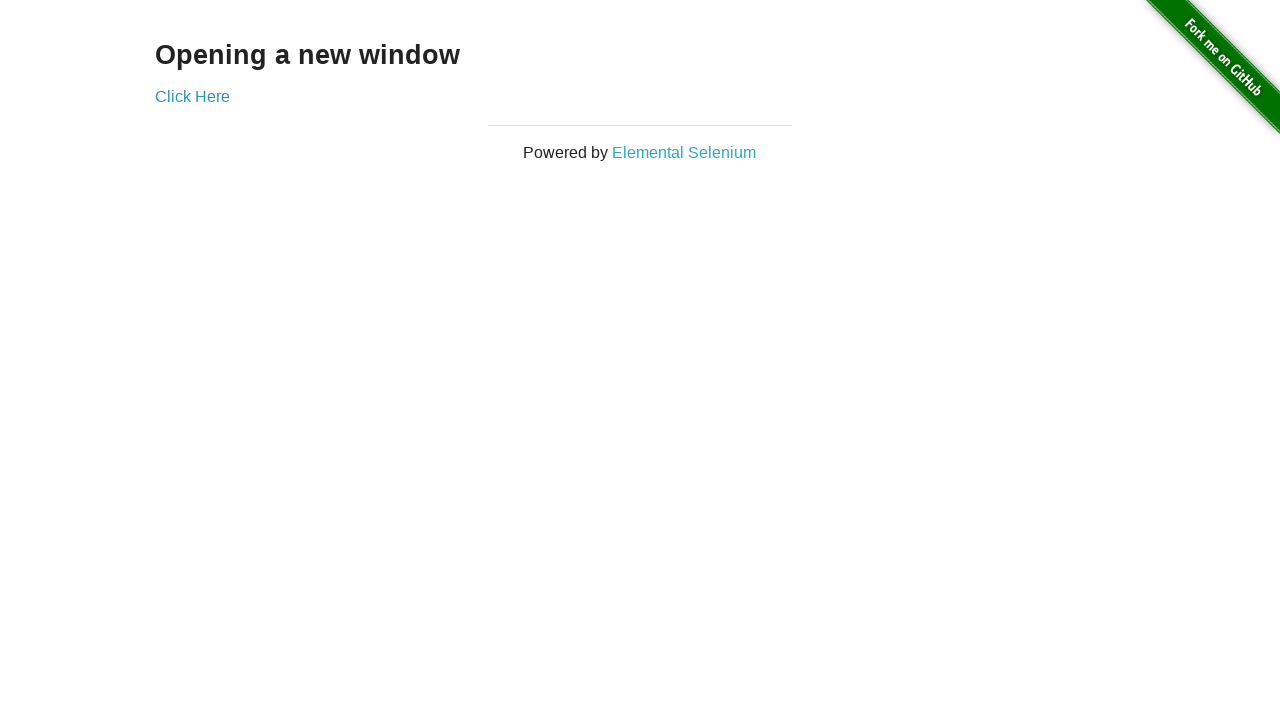

Child window finished loading
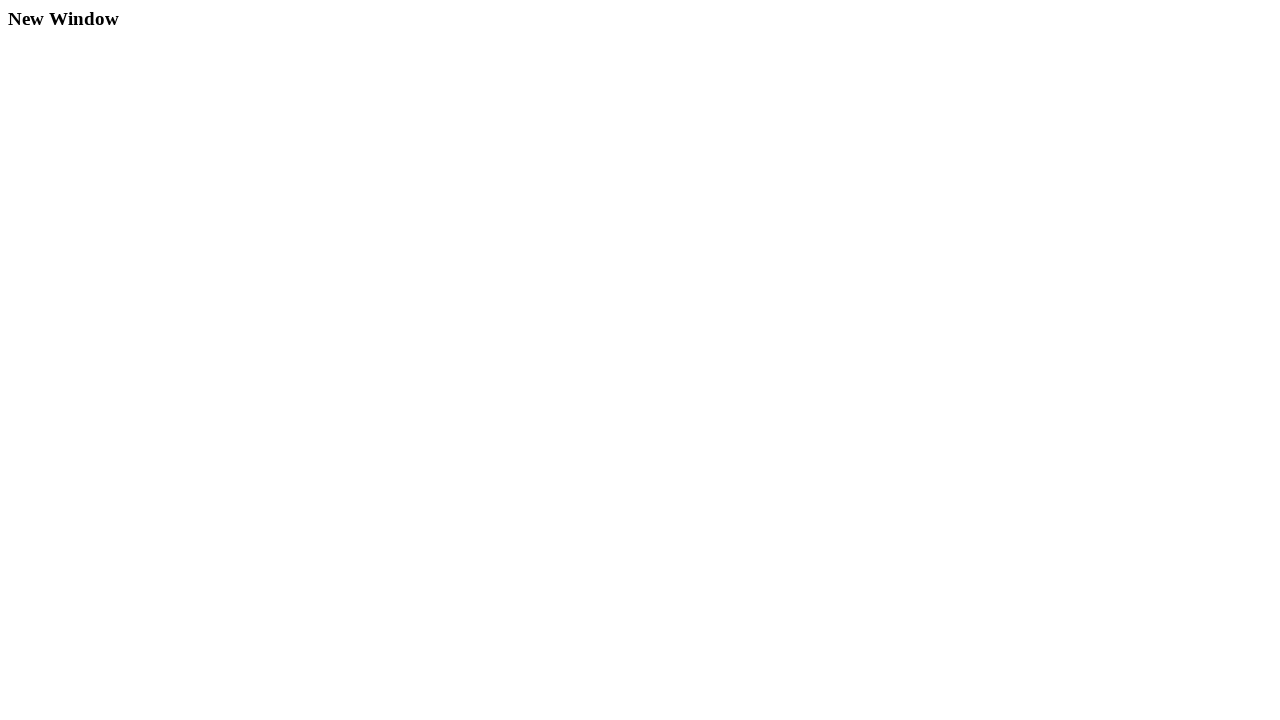

Child window heading element found
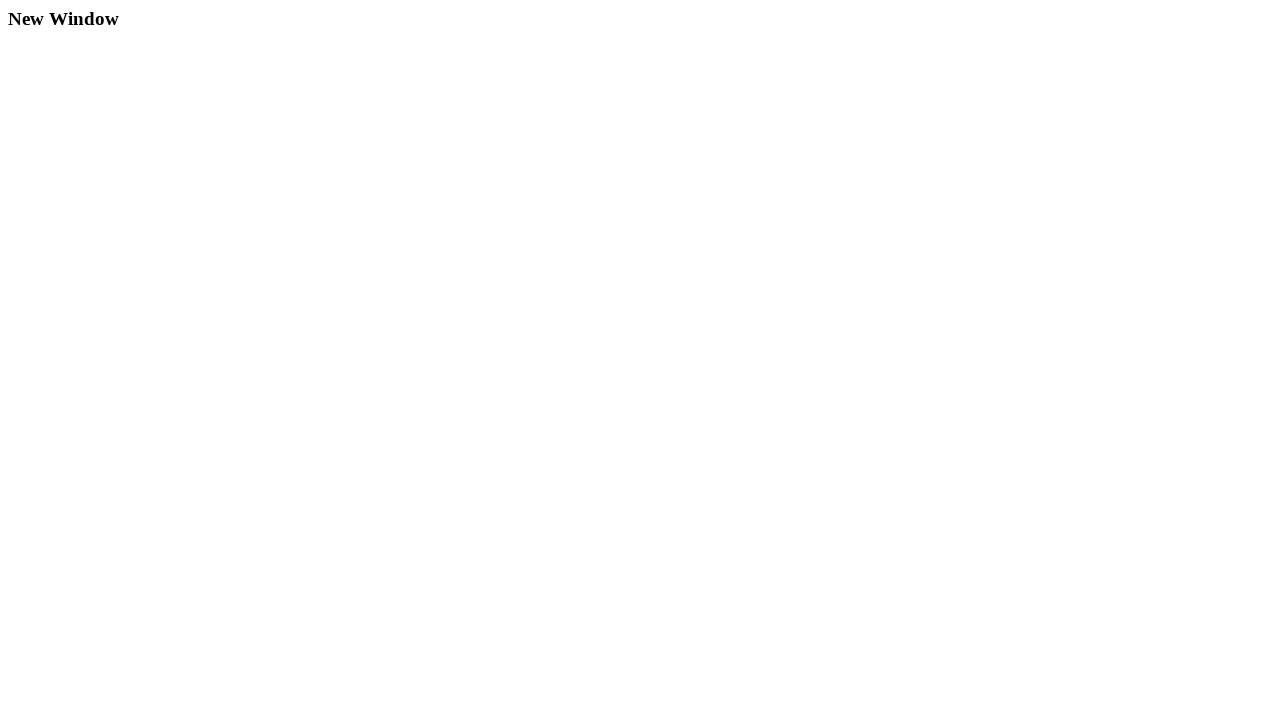

Closed child window
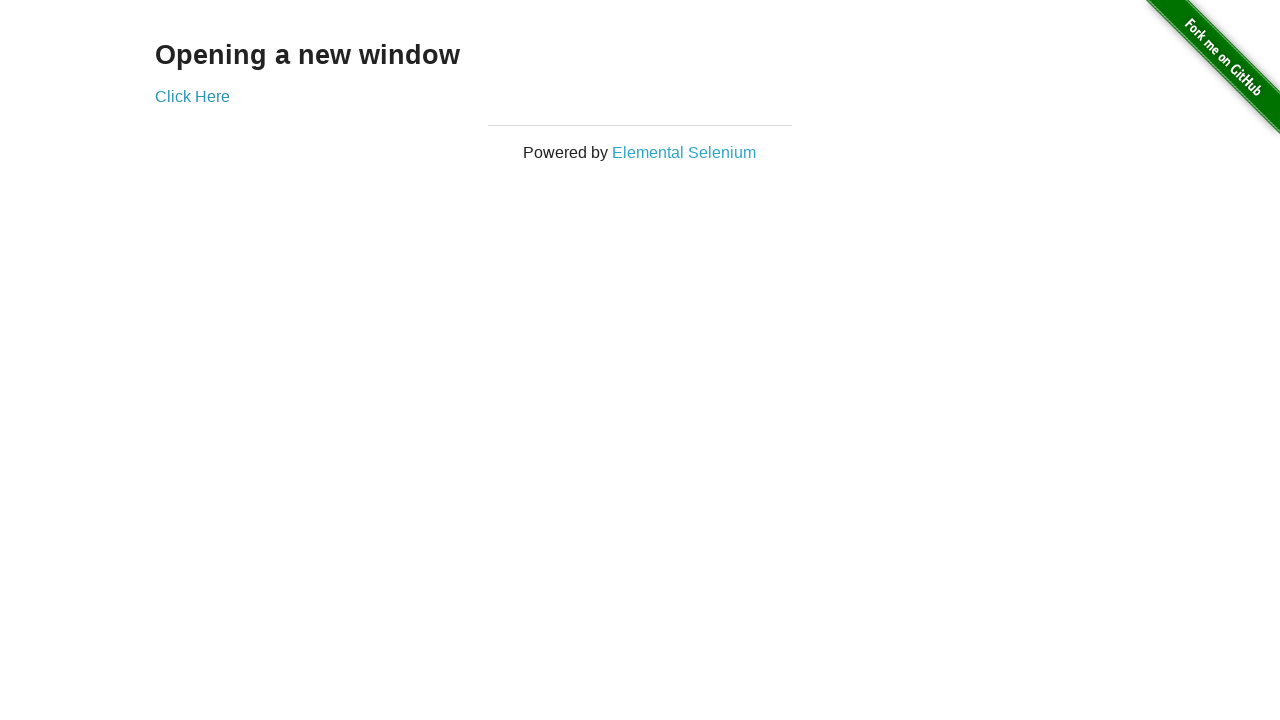

Verified parent window heading is 'Opening a new window'
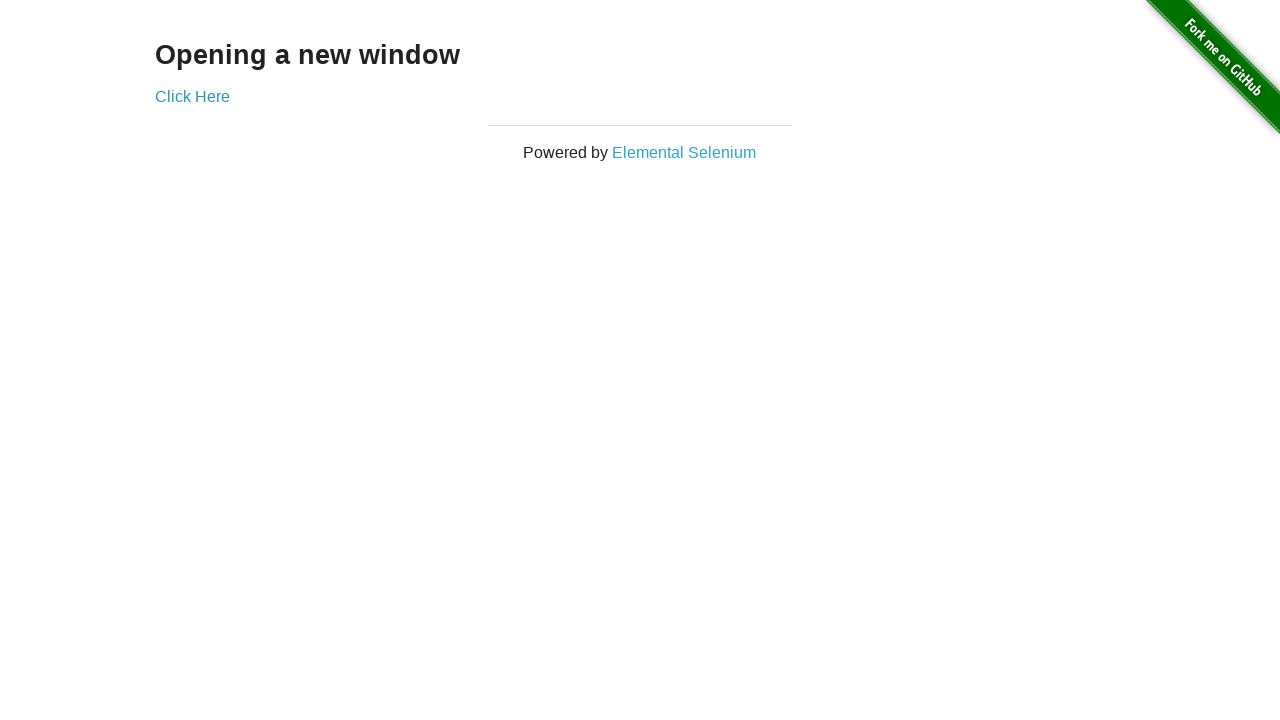

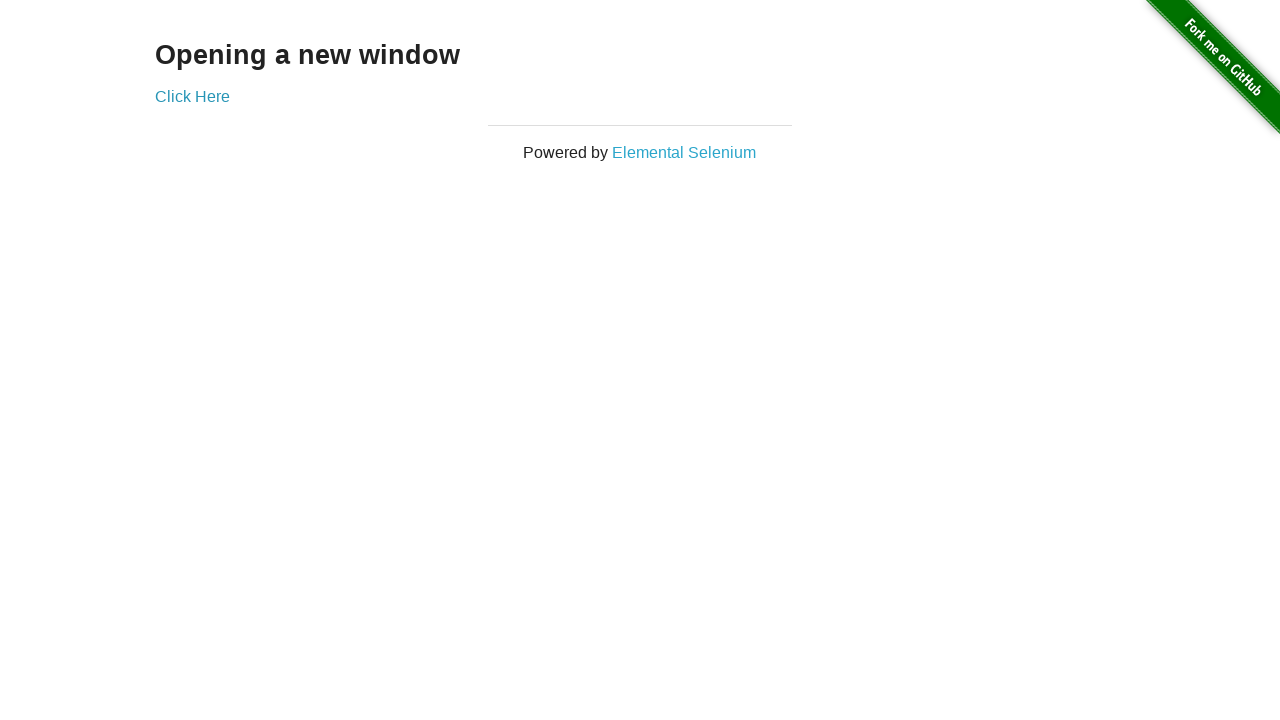